Tests explicit wait functionality by waiting for a button with class "primary" to become visible and then clicking it

Starting URL: https://hatem-hatamleh.github.io/Selenium-html/wait.html

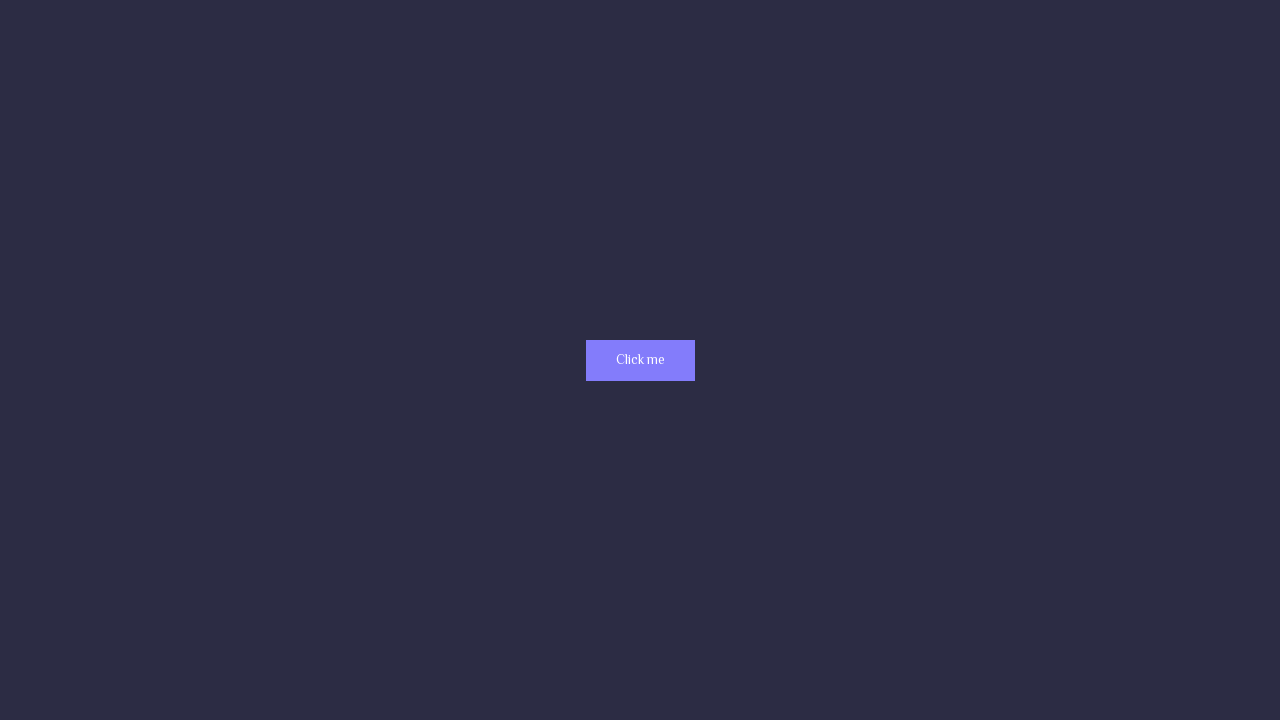

Waited for button with class 'primary' to become visible
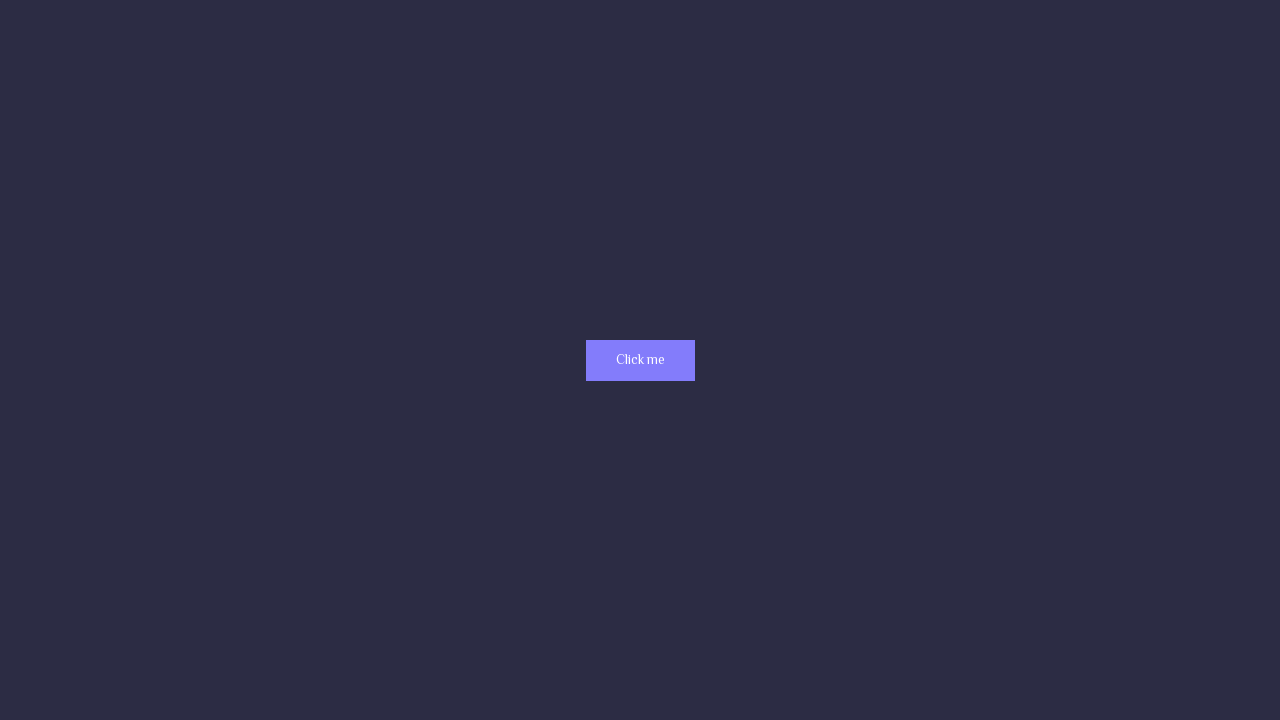

Clicked the primary button at (640, 360) on .primary
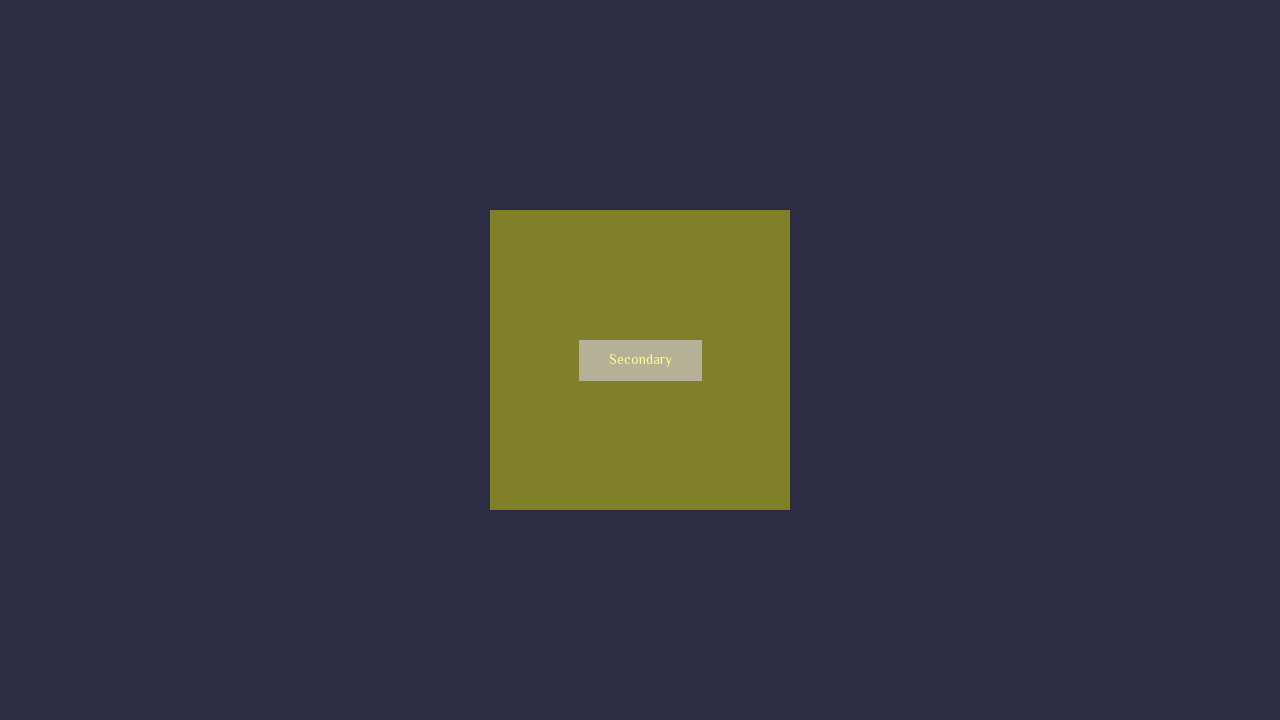

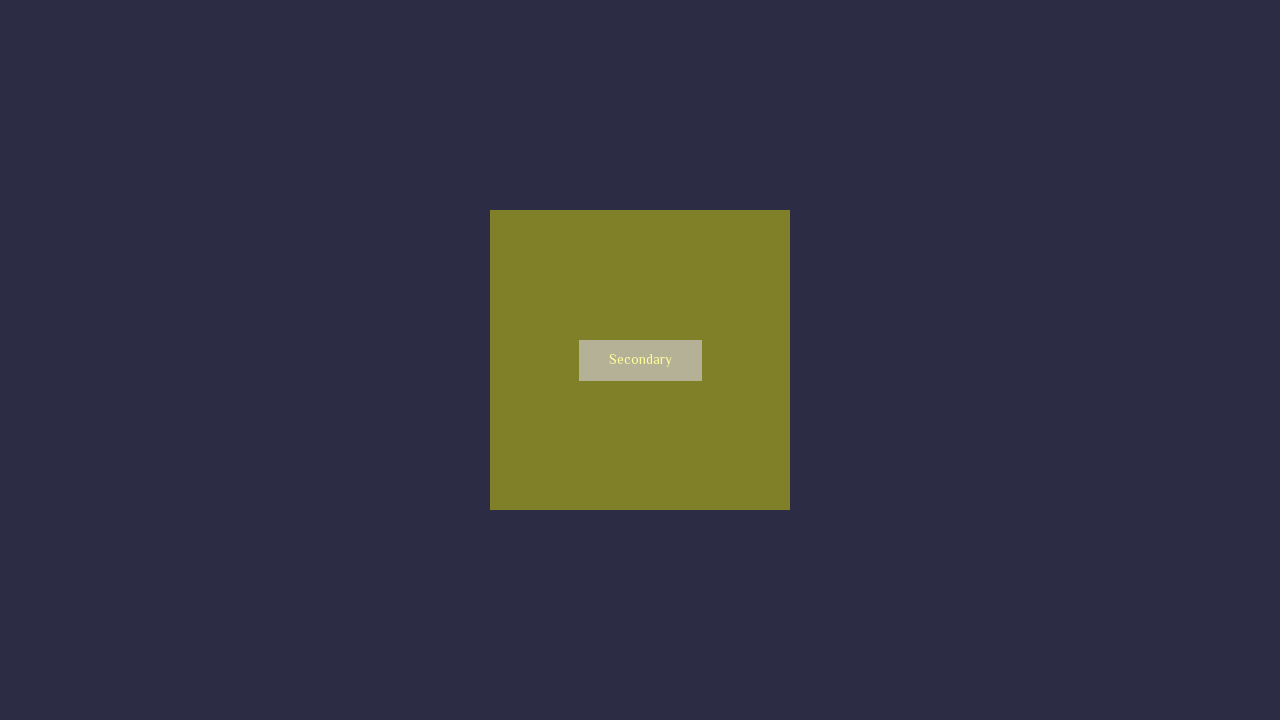